Tests visual snapshot functionality by navigating to Playwright documentation site, adding CSS to hide specific elements (navbar title and get started button) using opacity, and taking a screenshot for comparison.

Starting URL: https://playwright.dev/

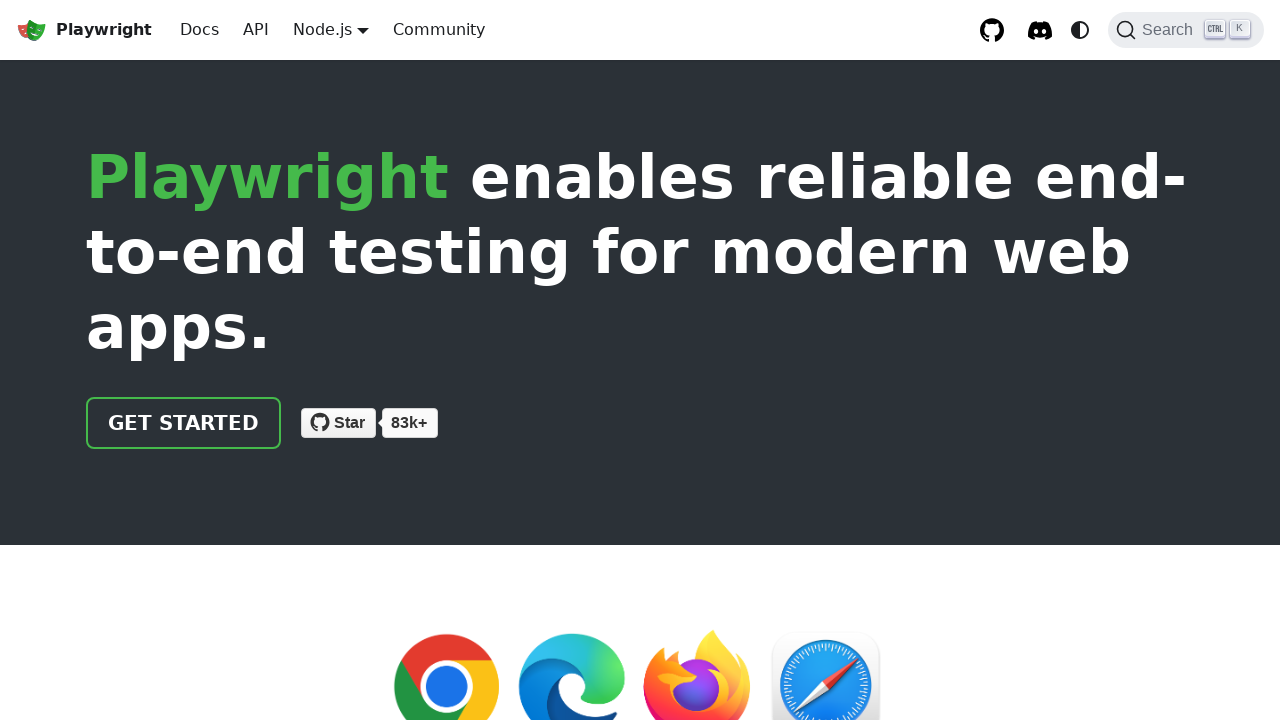

Added CSS to hide navbar title and get started button using opacity
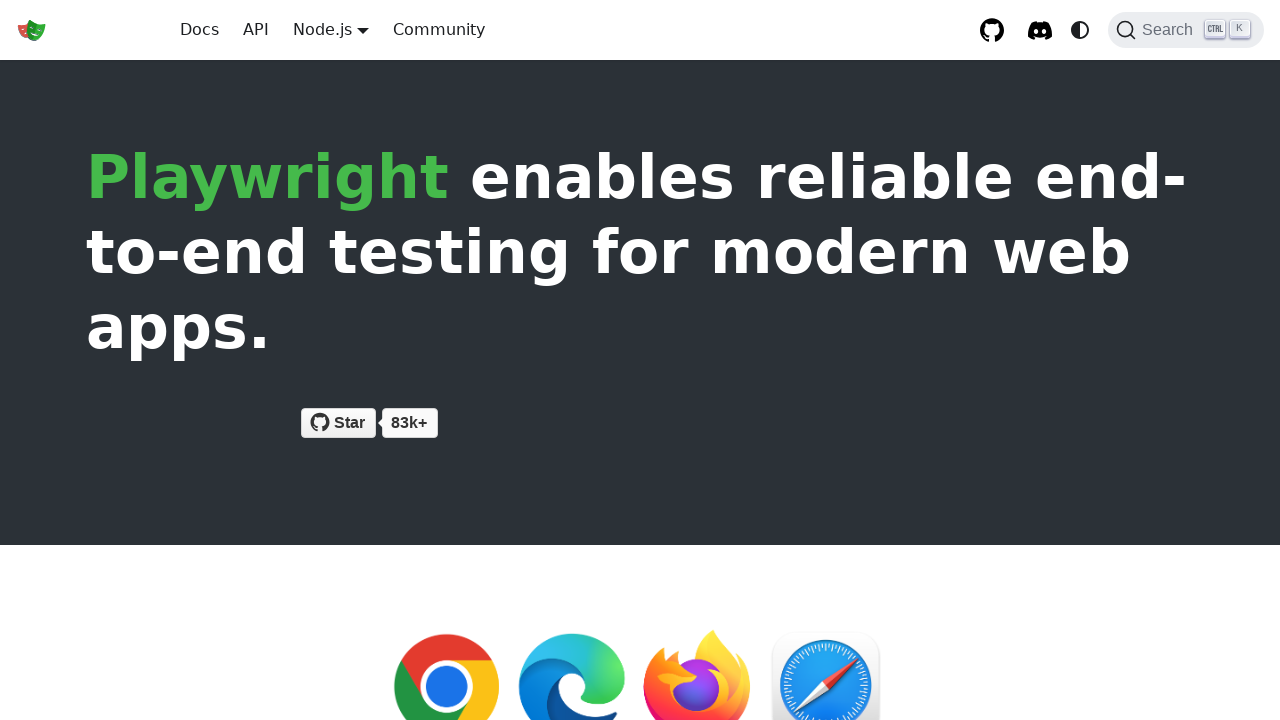

Waited for page to reach networkidle state
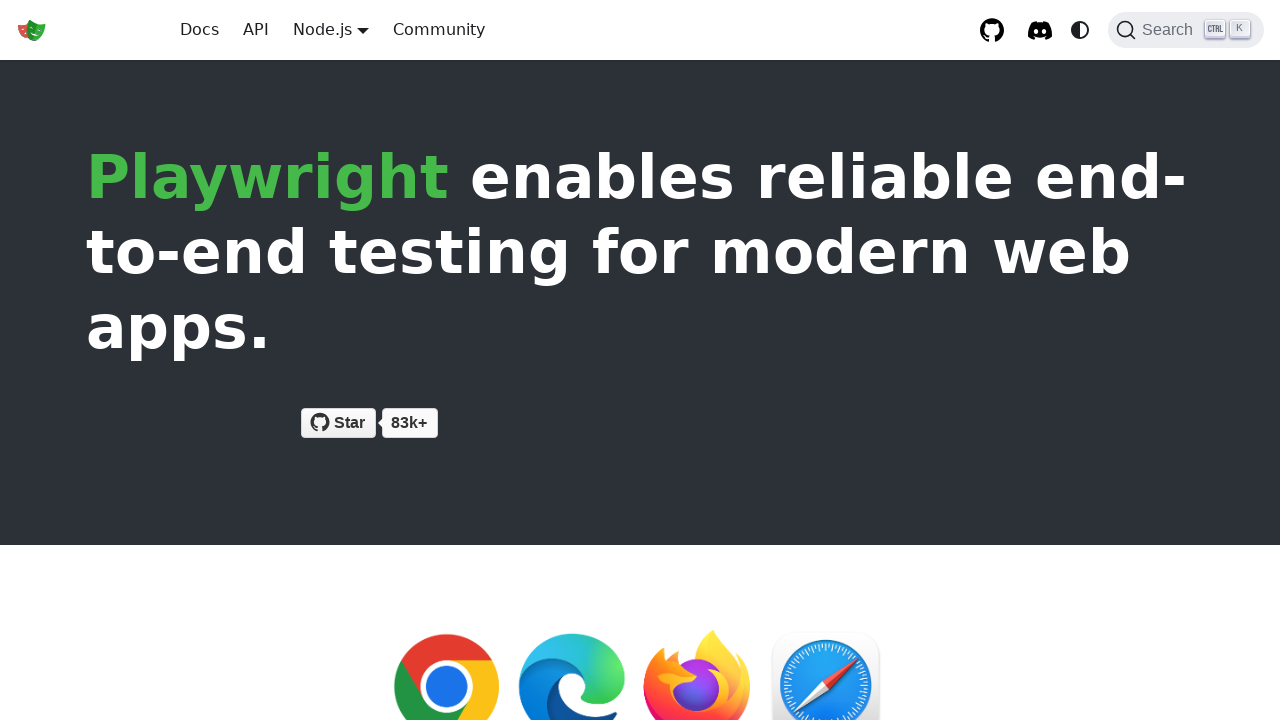

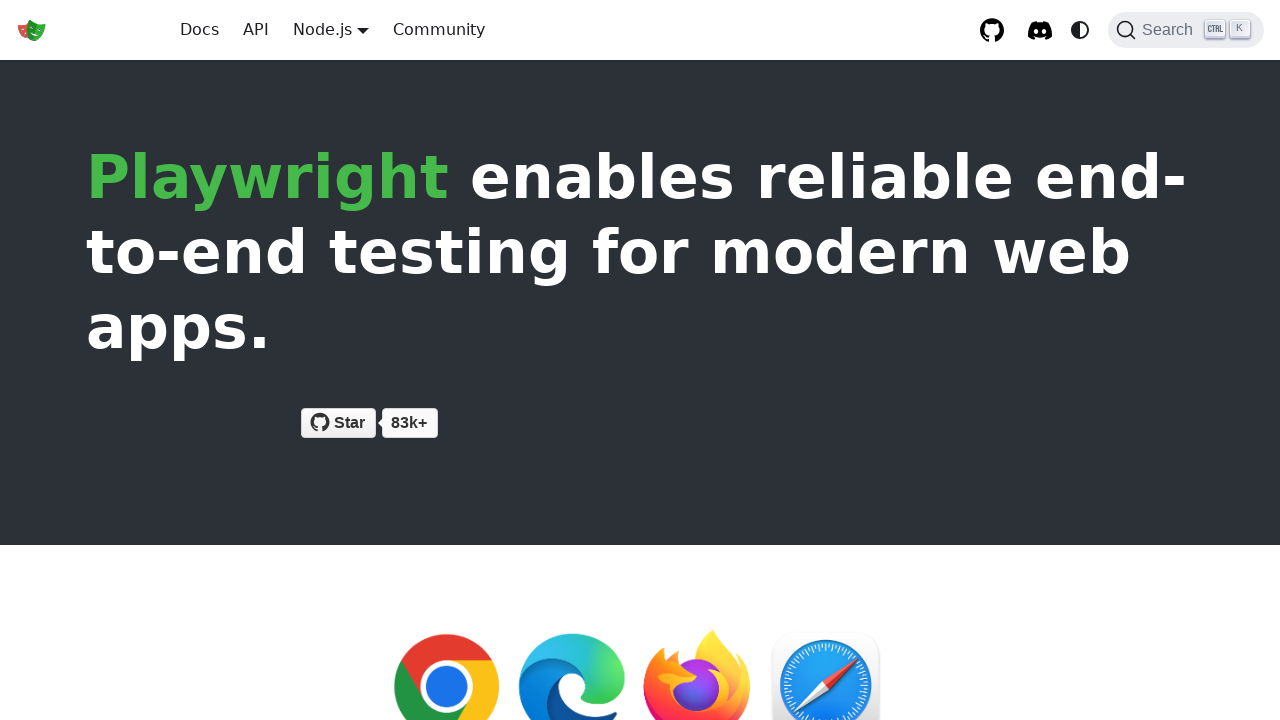